Navigates to Laravel website and verifies the URL does not contain "pest.com"

Starting URL: https://laravel.com

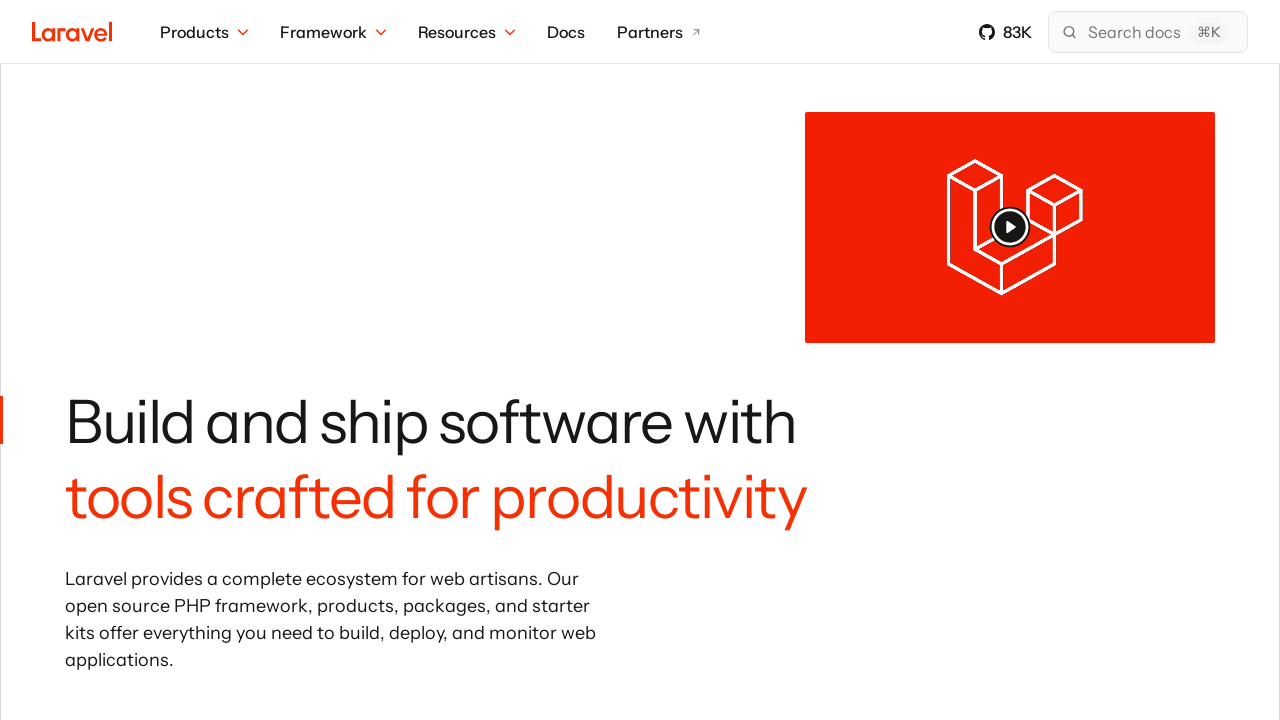

Waited for page to reach domcontentloaded state
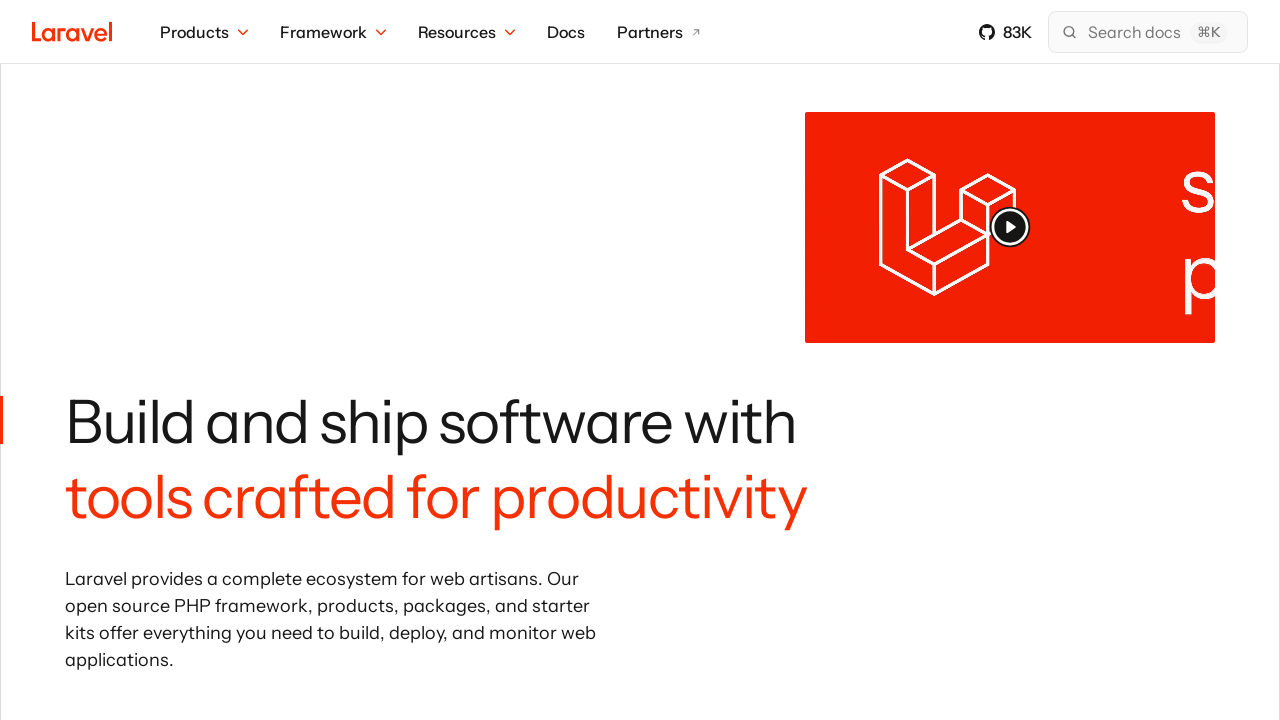

Verified that the URL does not contain 'pest.com'
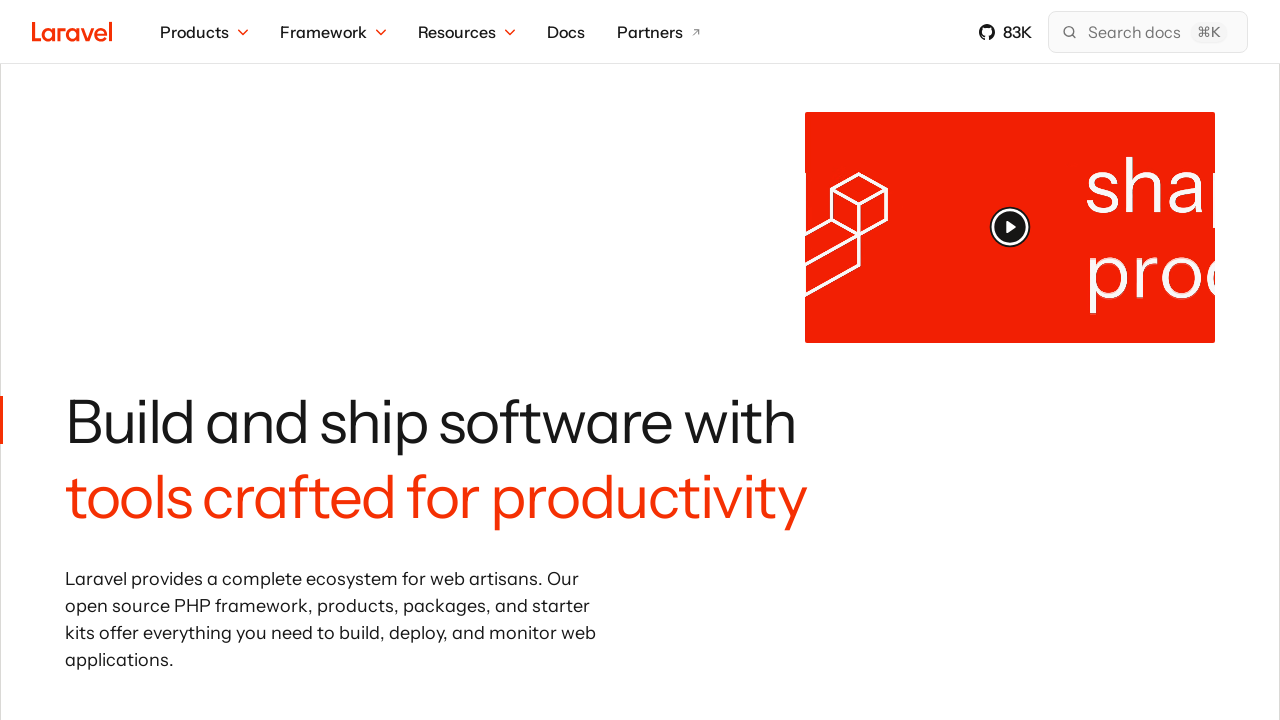

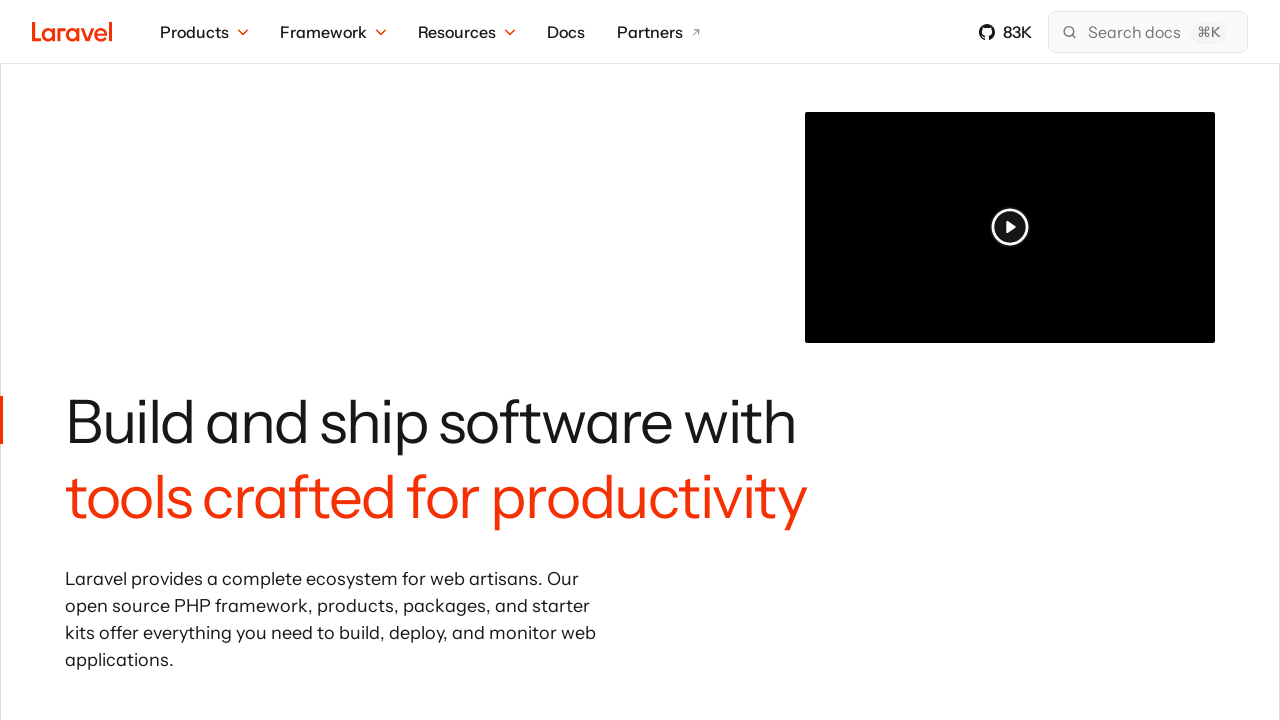